Tests company formation page by selecting LLC business type and Virginia/Maryland states, then validates the order summary pricing for each state selection.

Starting URL: https://app.docuport.app/company-formation/resident

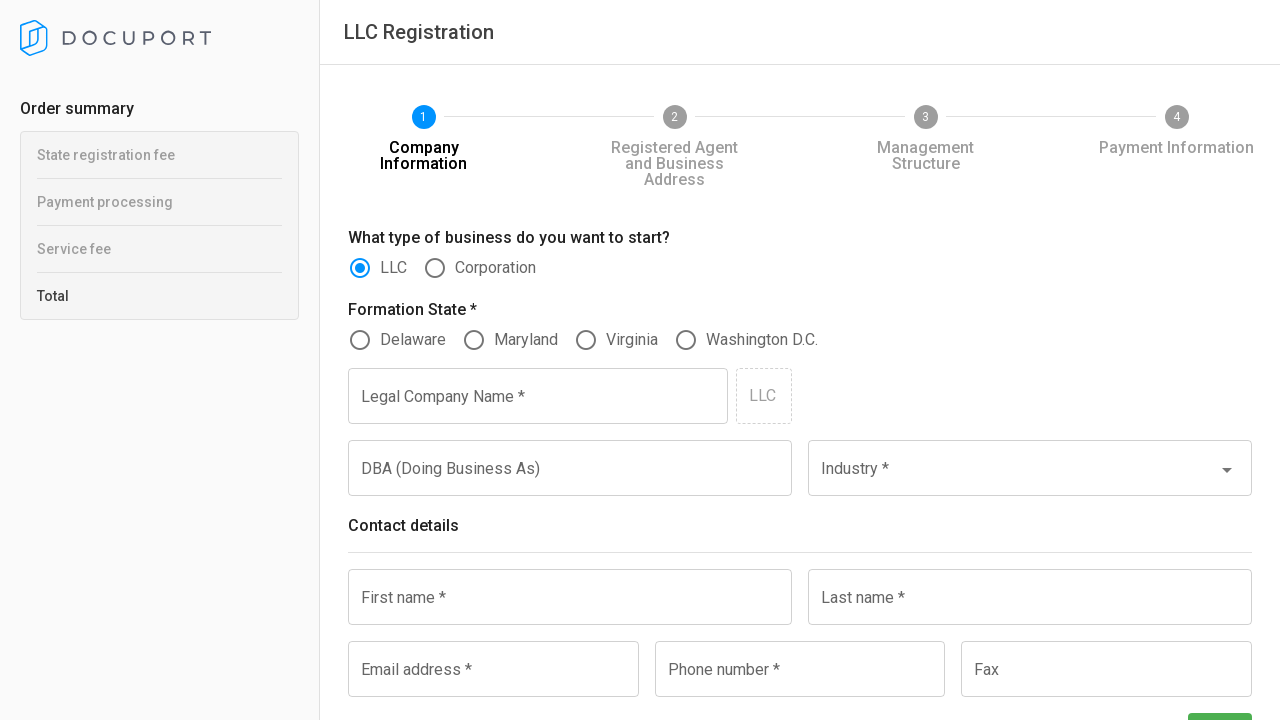

Clicked LLC business type label at (394, 268) on xpath=//label[contains(text(),'LLC')]
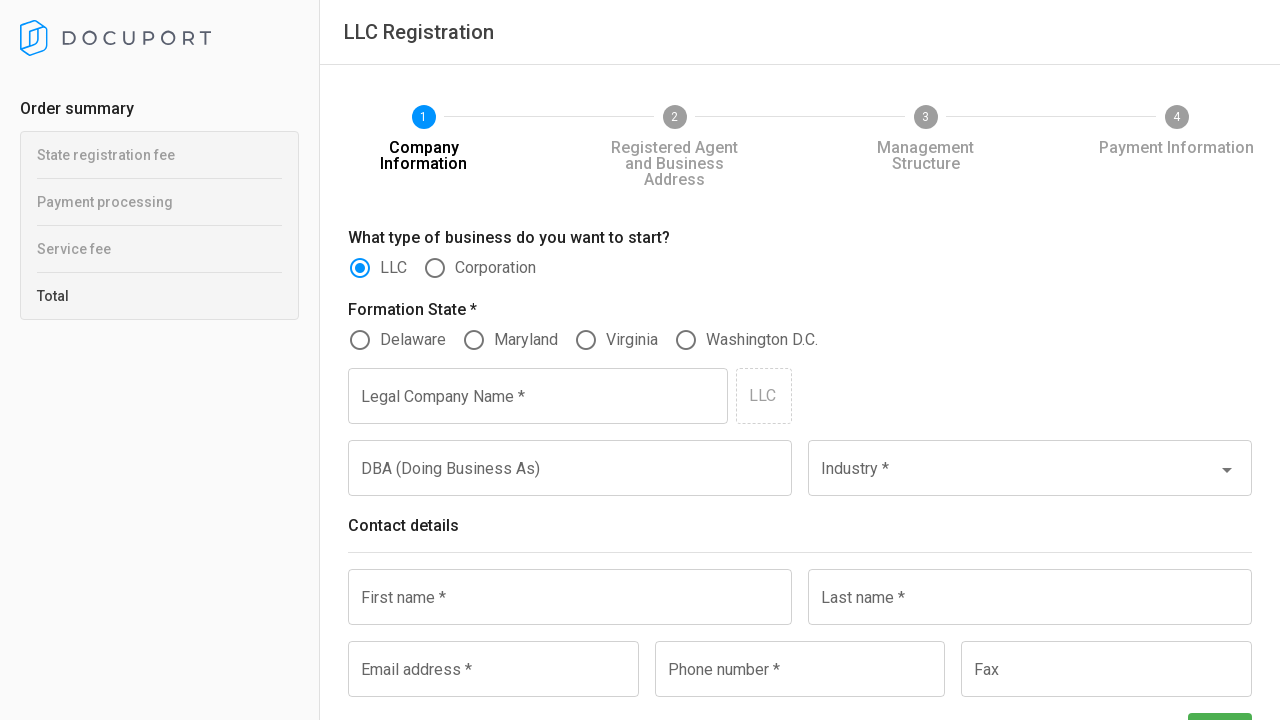

Validated LLC checkbox is attached to DOM
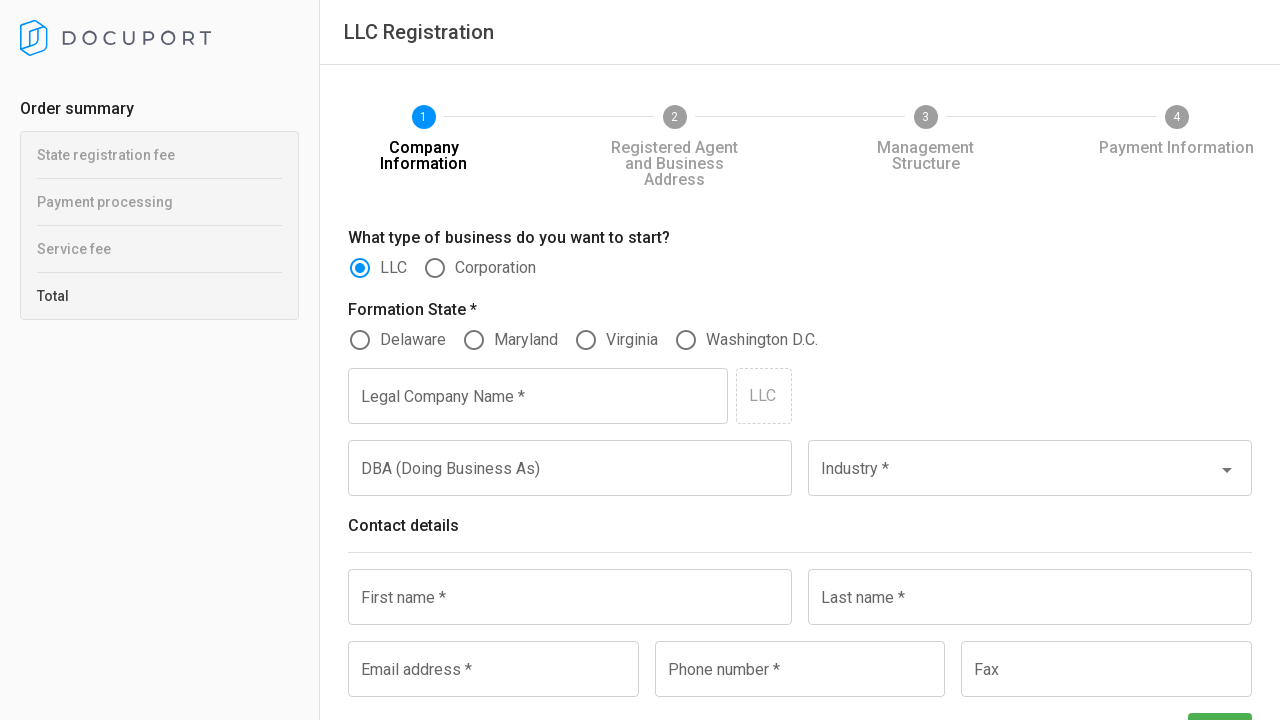

Clicked Virginia state label at (632, 340) on xpath=//label[text()='Virginia']
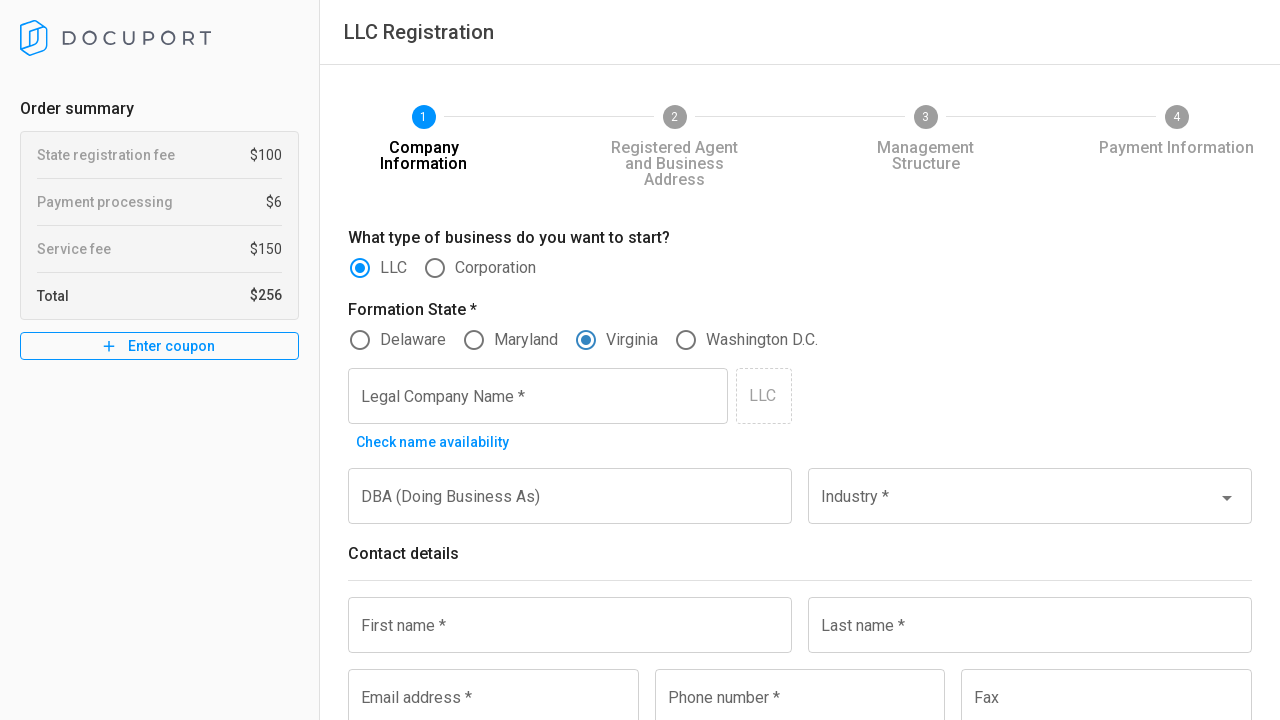

Validated Virginia checkbox is attached to DOM
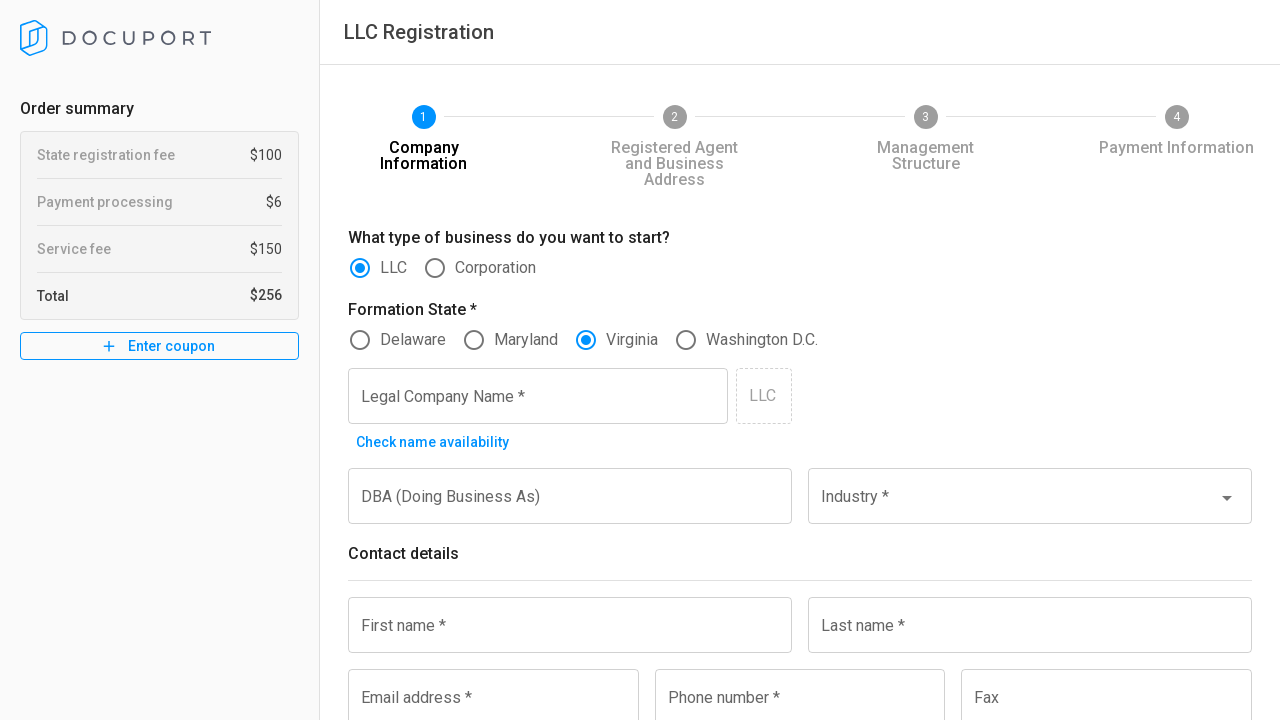

Clicked Maryland state label at (526, 340) on xpath=//label[text()='Maryland']
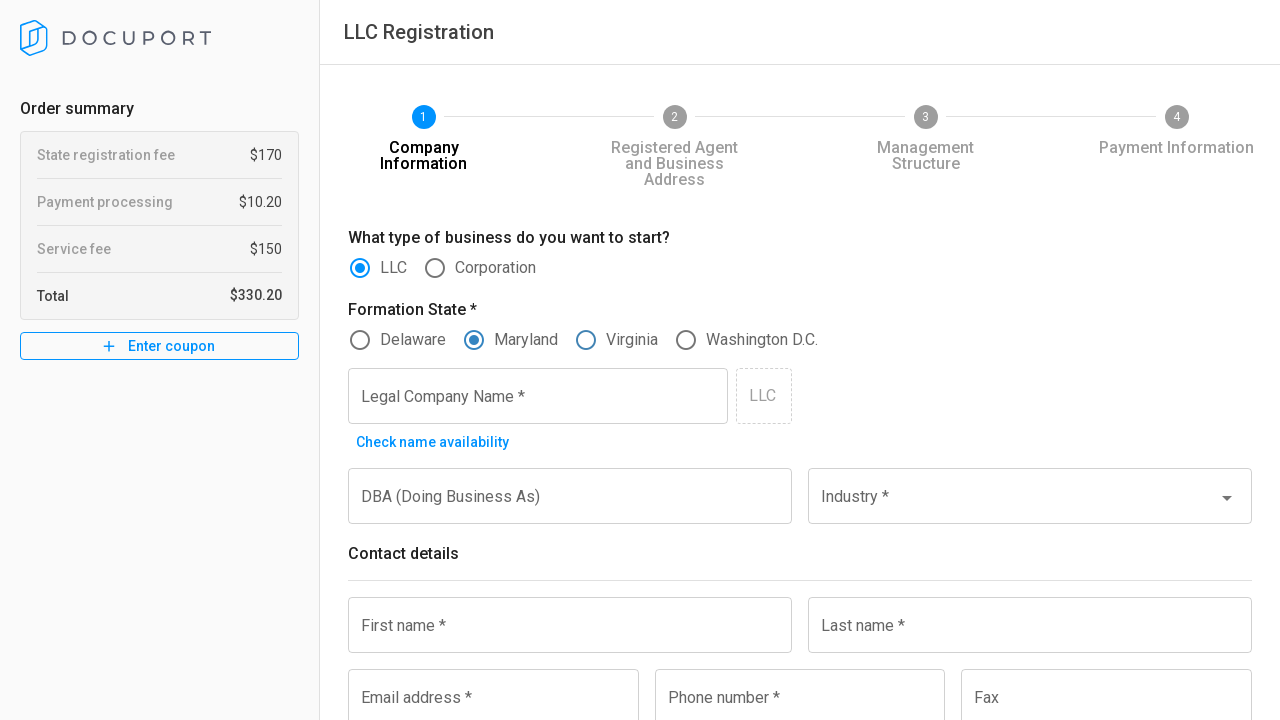

Validated Maryland checkbox is attached to DOM
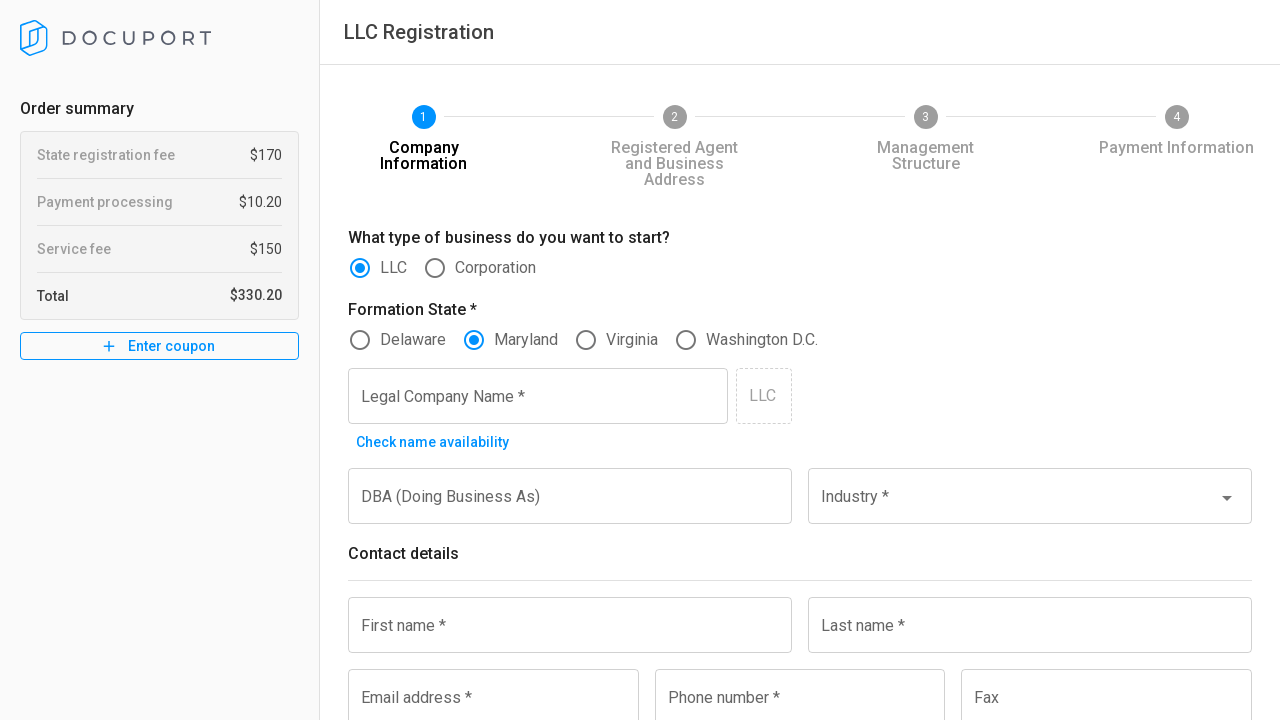

Order summary section loaded and visible
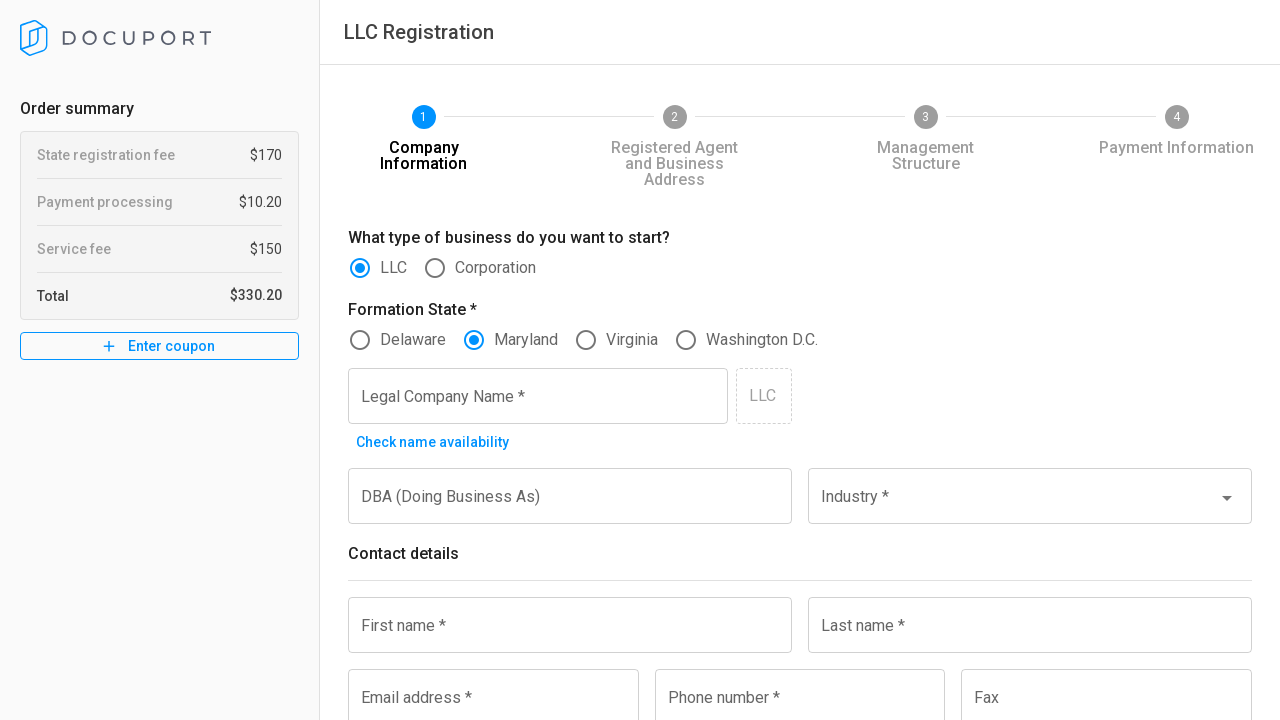

Found pricing subtitle element for Maryland state
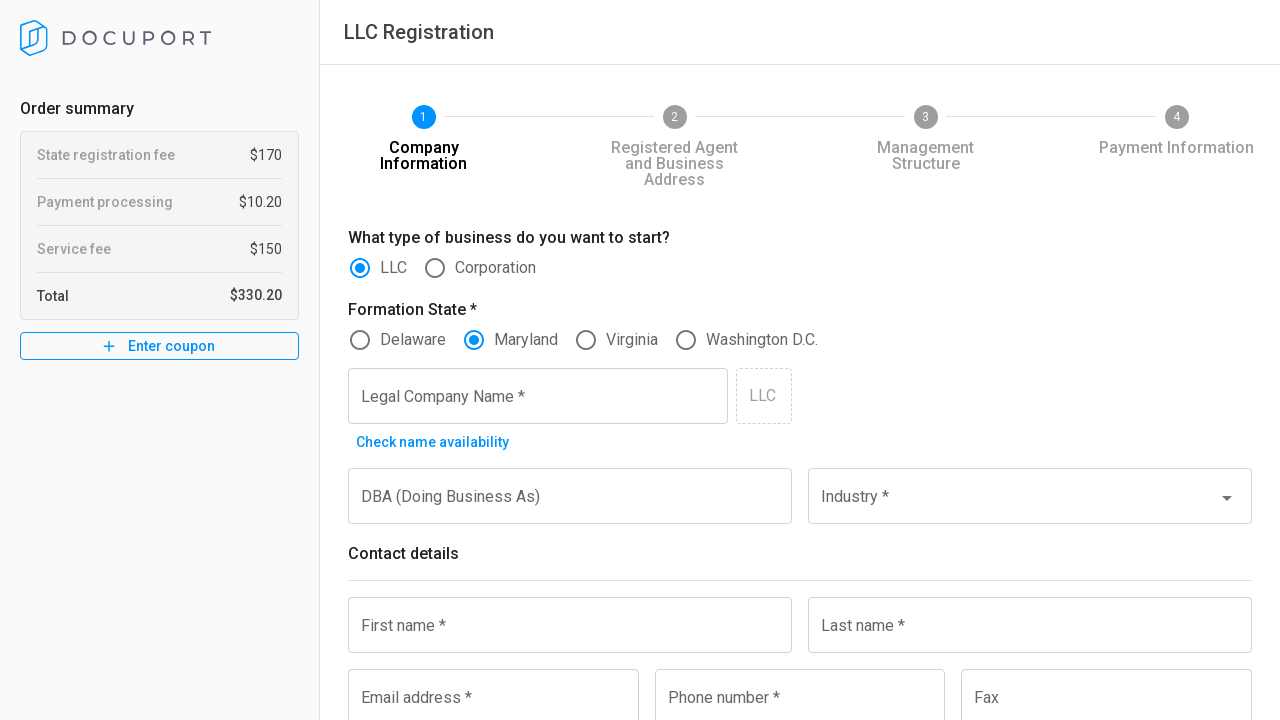

Found pricing amount element aligned to the right
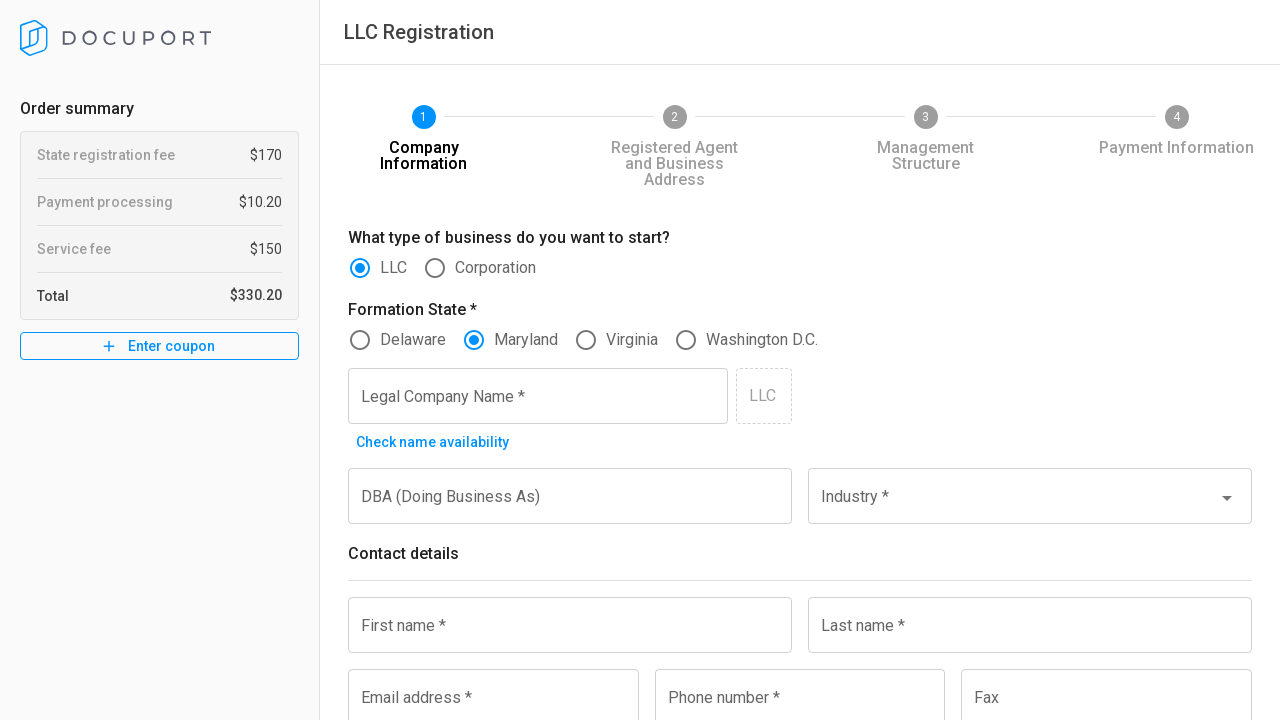

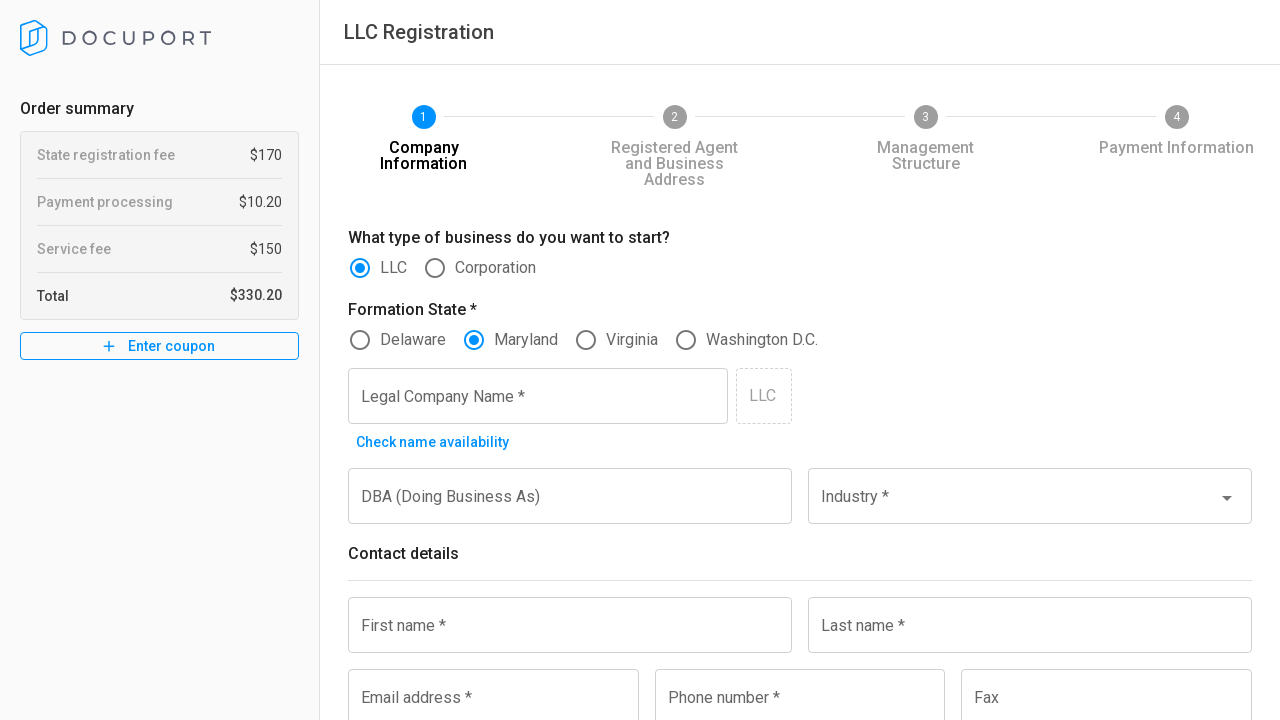